Navigates to WiseQuarter homepage and verifies the URL contains "wisequarter"

Starting URL: https://www.wisequarter.com

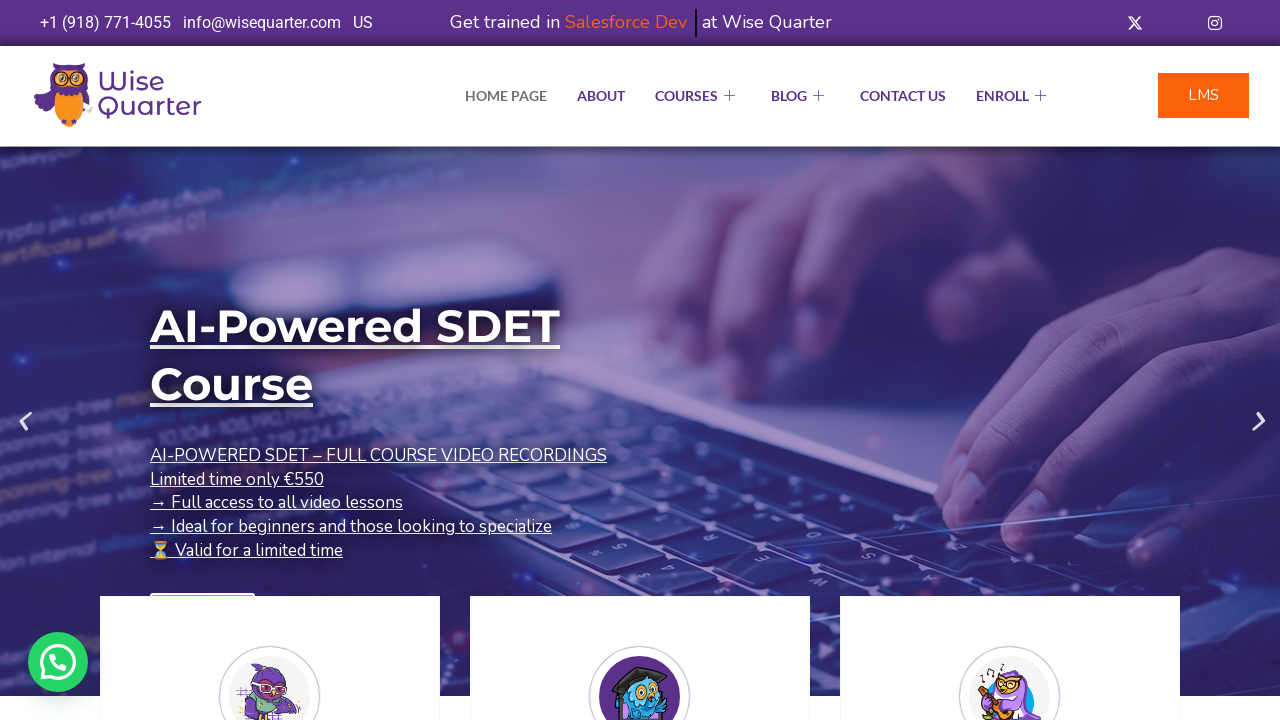

Navigated to WiseQuarter homepage at https://www.wisequarter.com
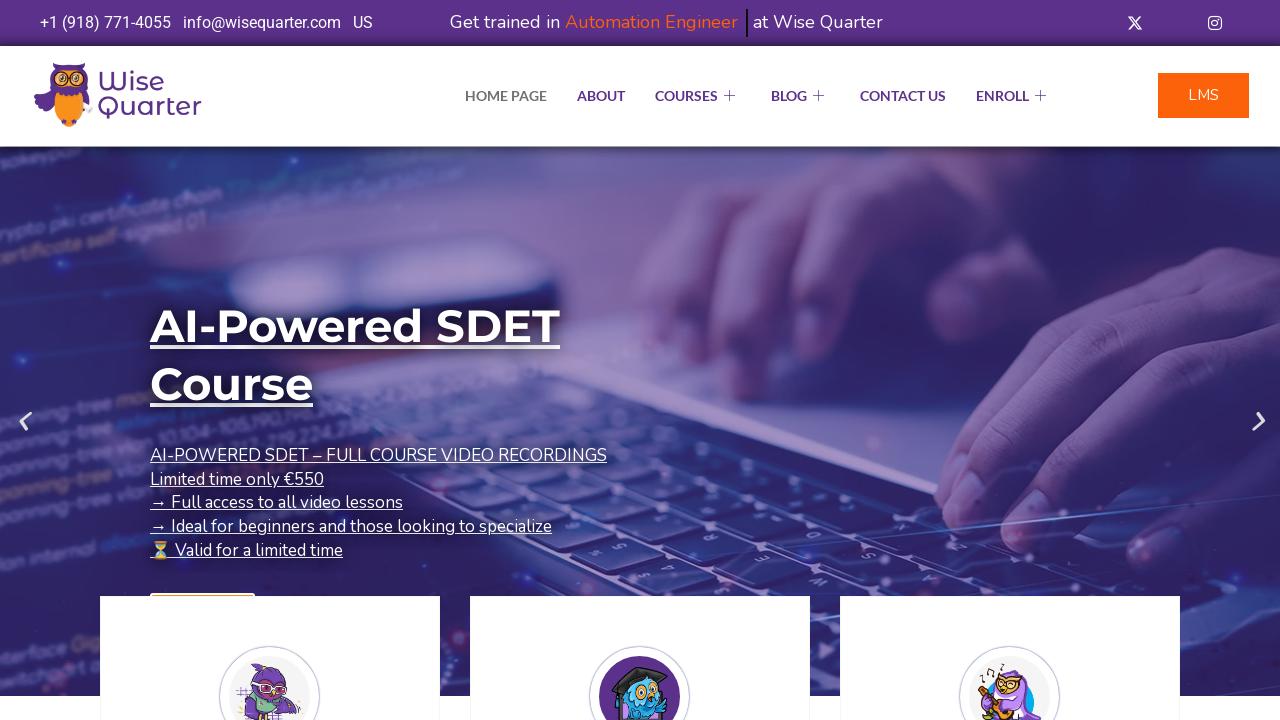

Verified that the current URL contains 'wisequarter'
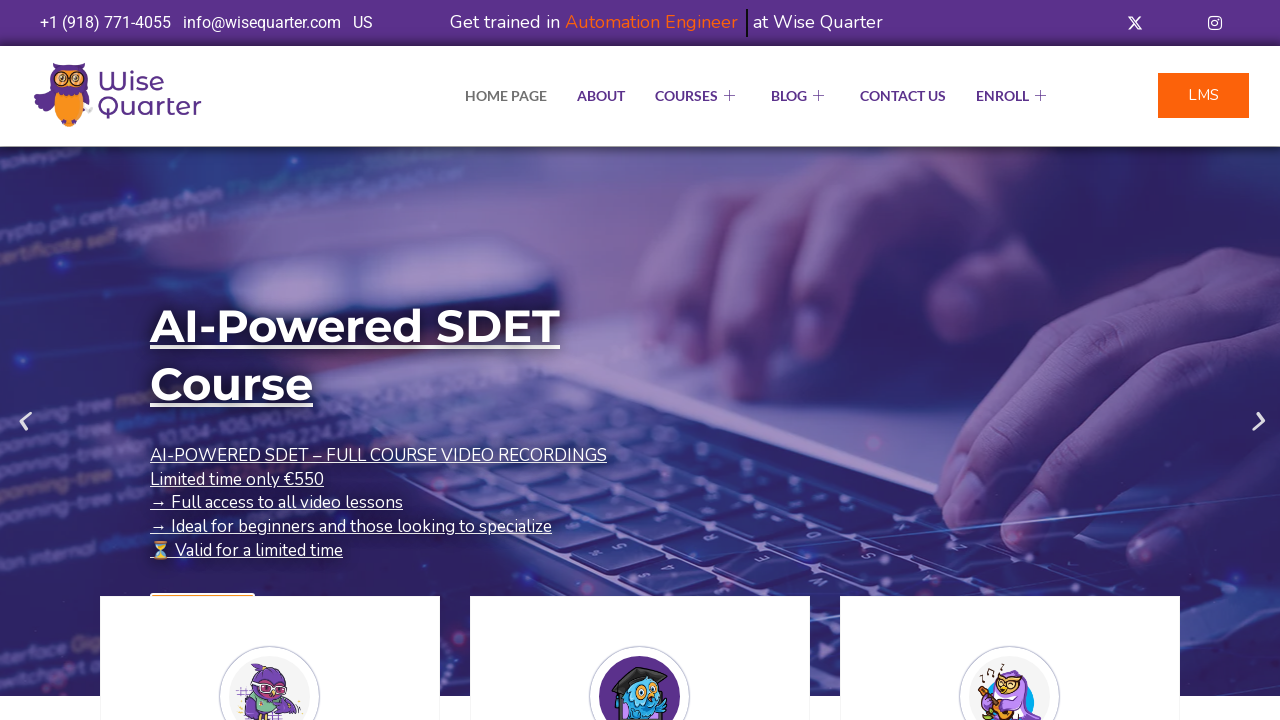

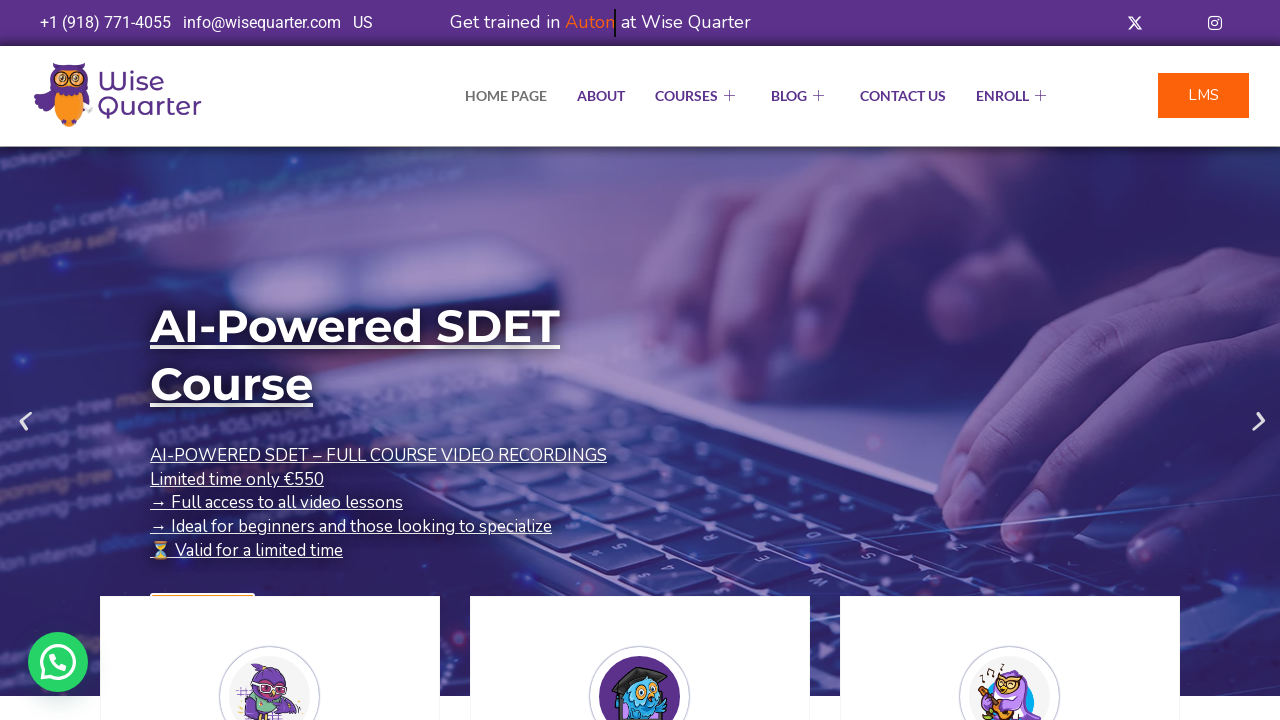